Tests confirm popup functionality by clicking the confirm button, accepting the dialog with OK, and verifying the resulting text displays "OK it is!".

Starting URL: https://practice-automation.com/

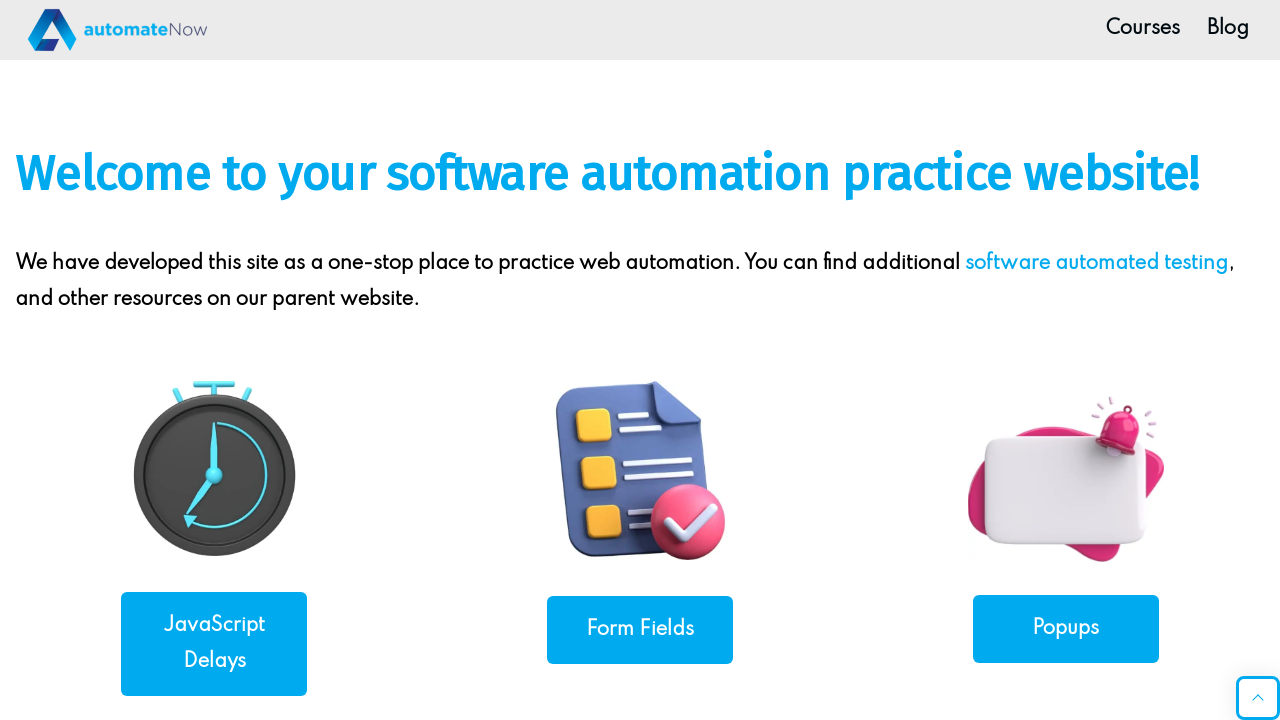

Clicked on Popups link to navigate to popups page at (1066, 628) on xpath=//a[contains(@href, 'popups')]
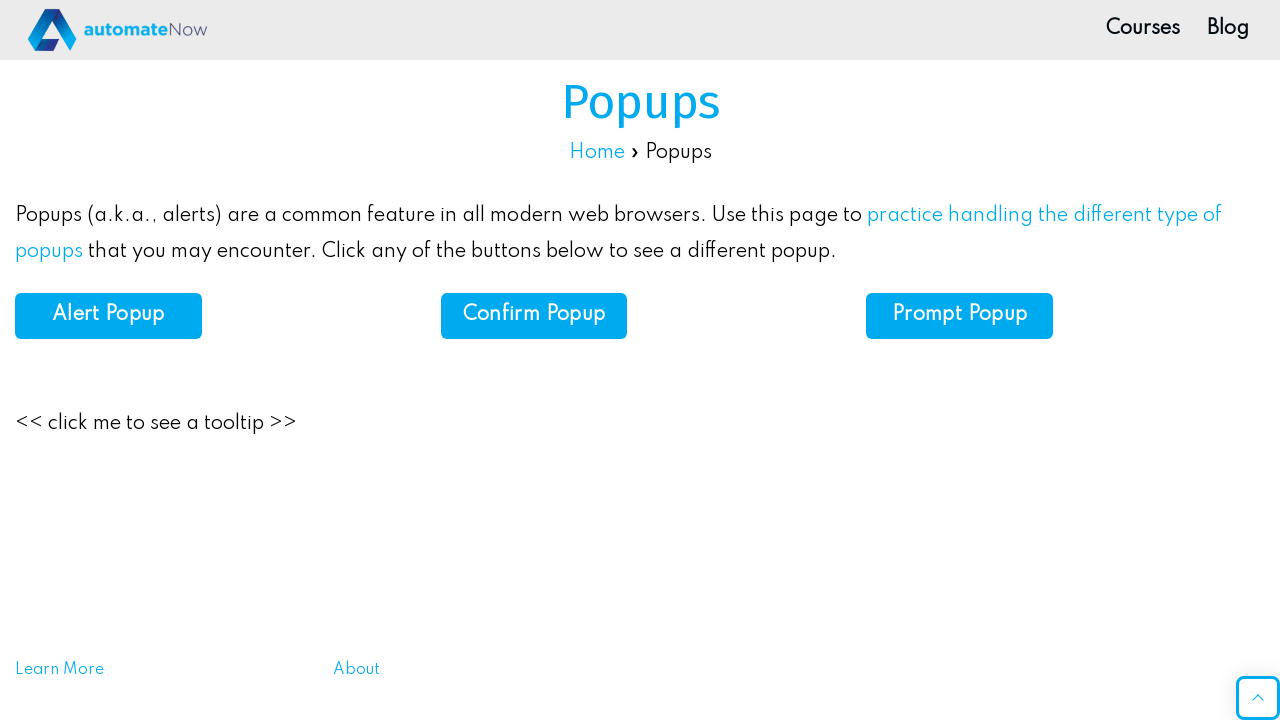

Navigated to popups page
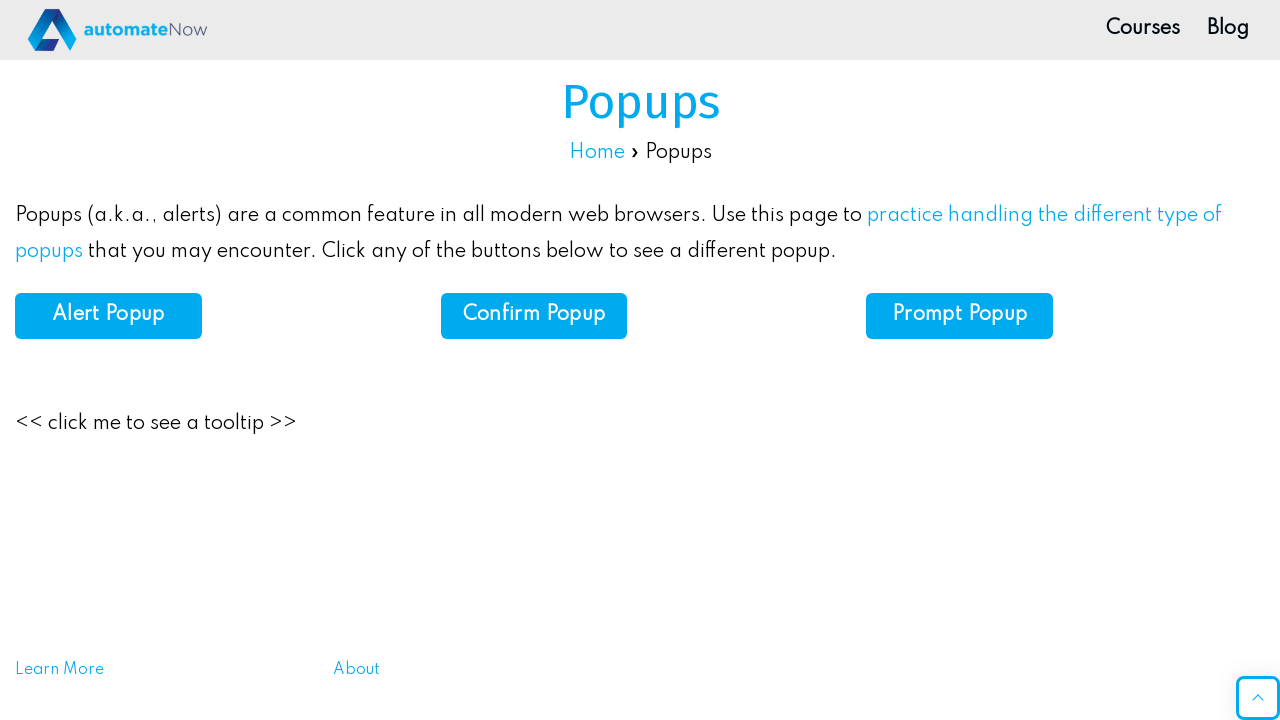

Set up dialog handler to accept confirm dialog
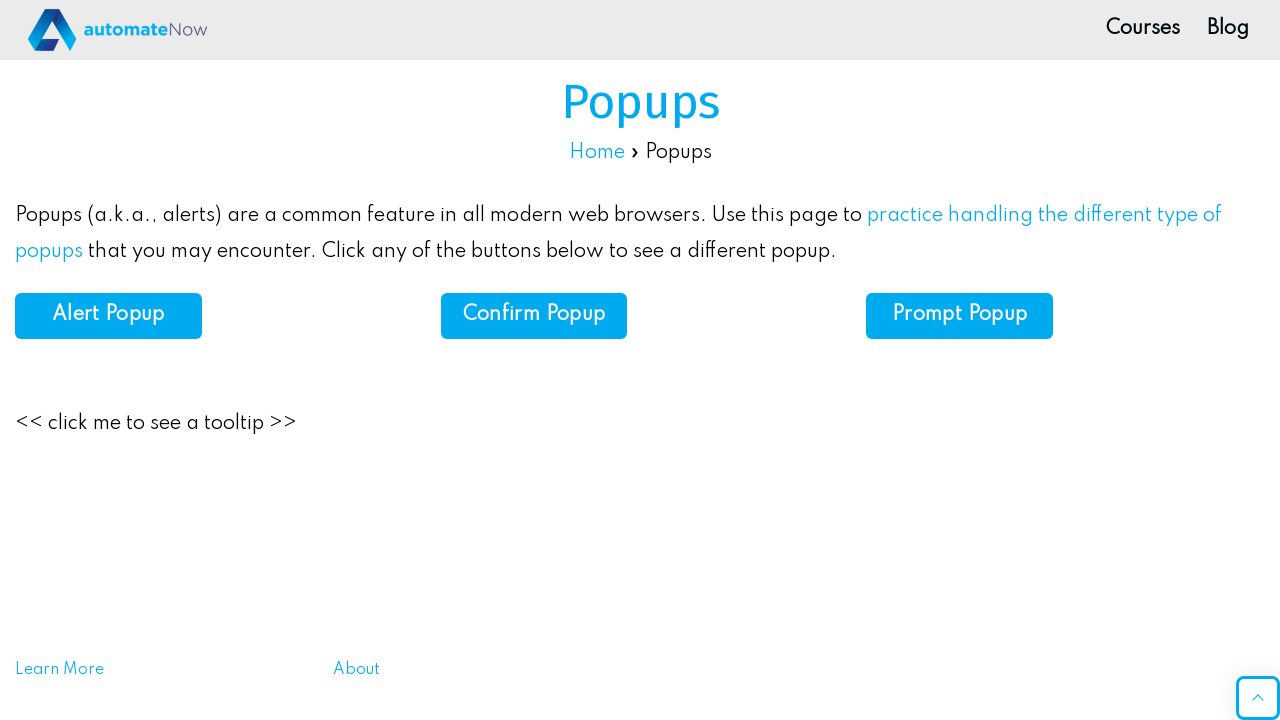

Clicked the Confirm button at (534, 316) on #confirm
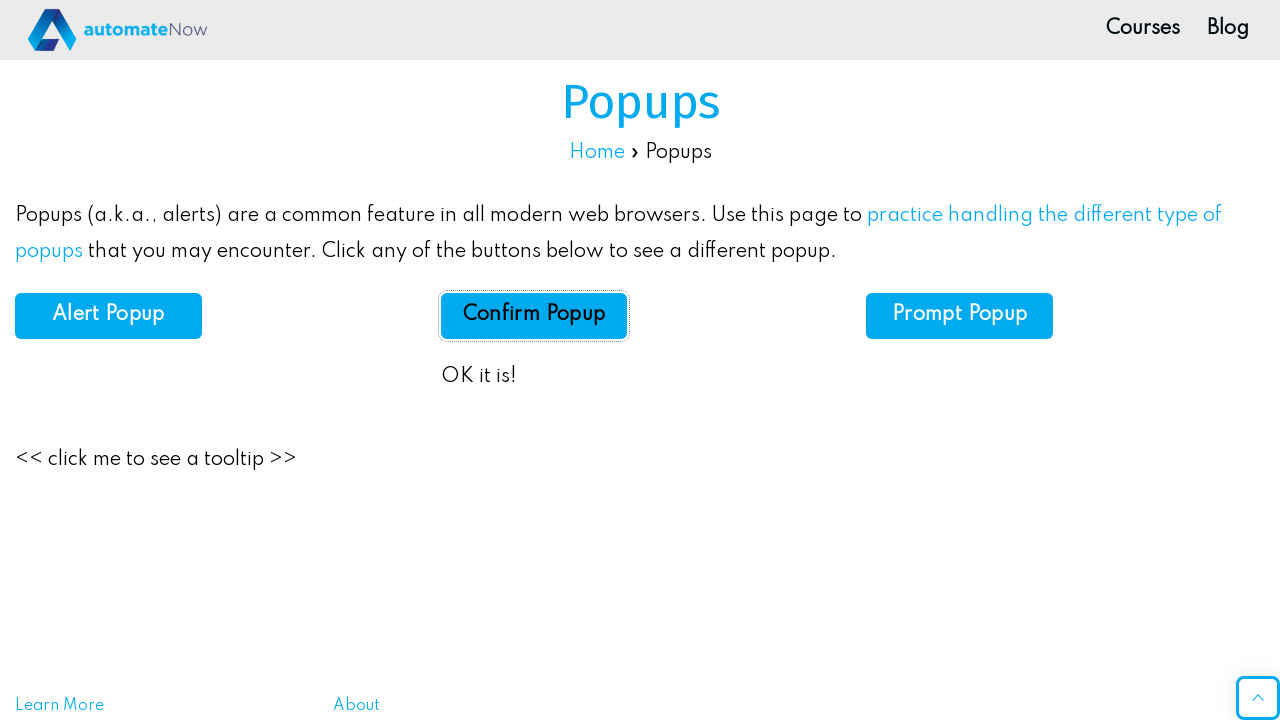

Confirmation result text appeared on page
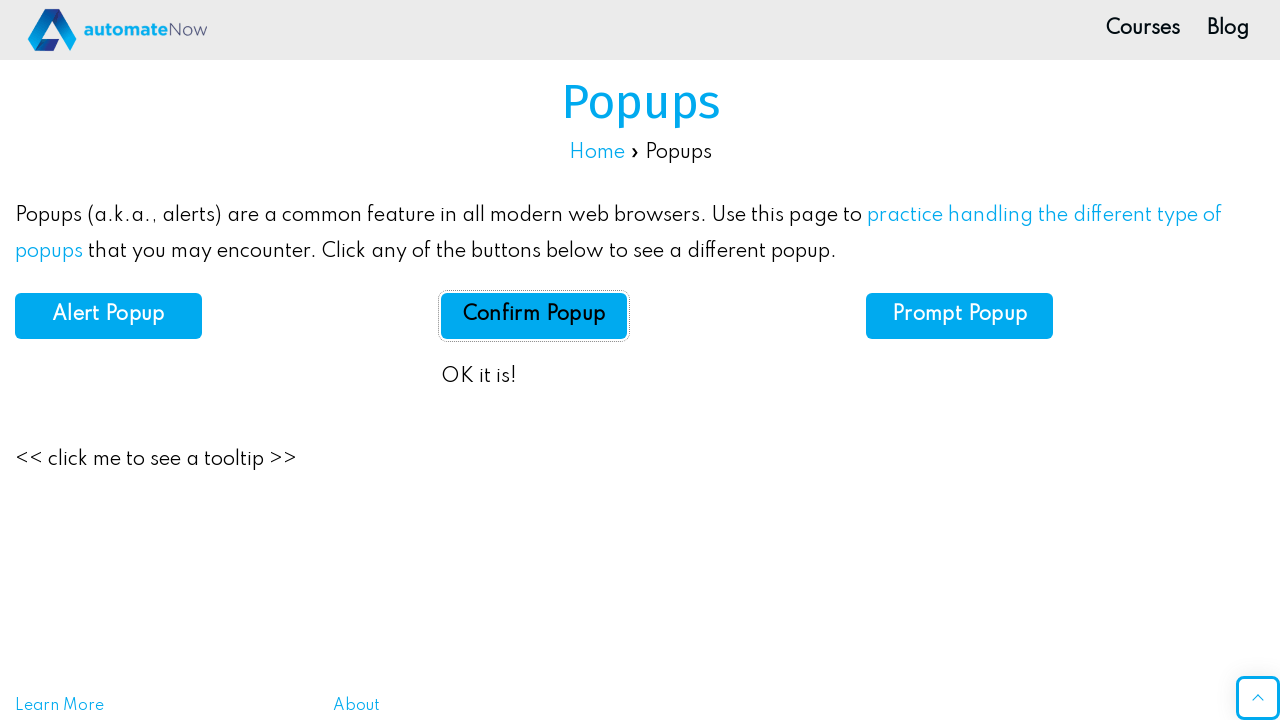

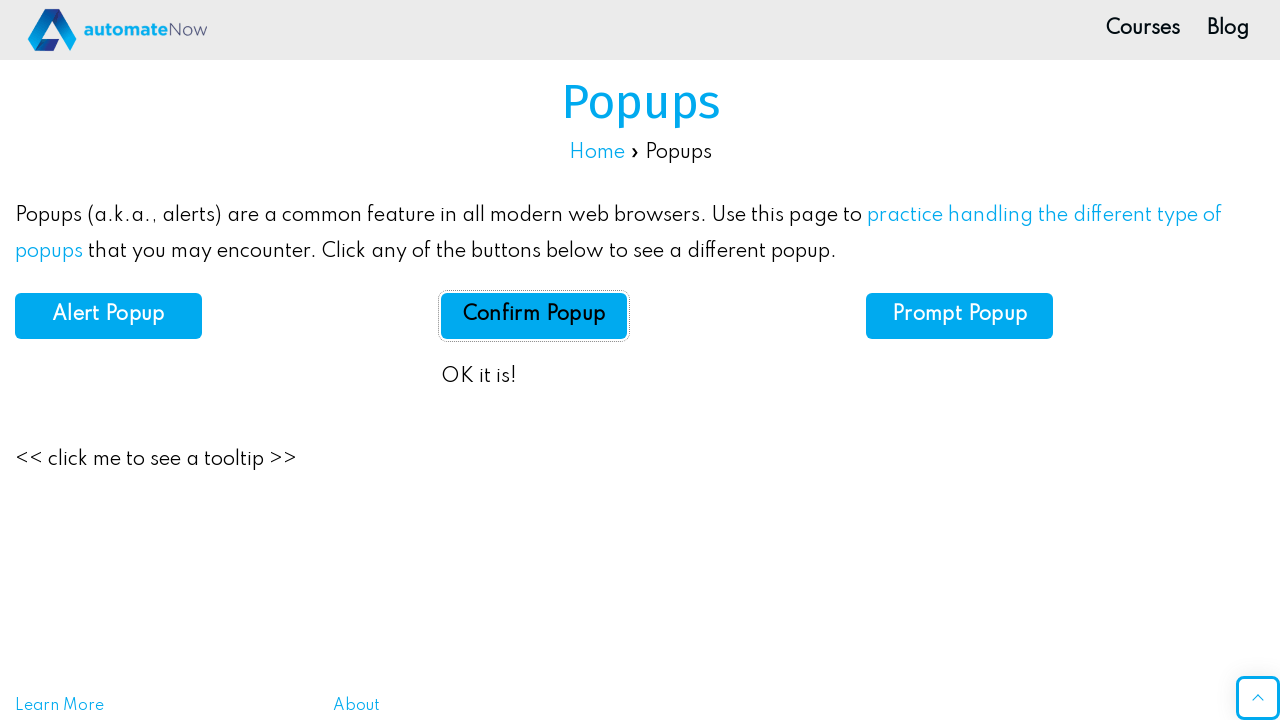